Tests dynamic loading functionality by clicking a start button and waiting for hidden content to become visible

Starting URL: http://the-internet.herokuapp.com/dynamic_loading/1

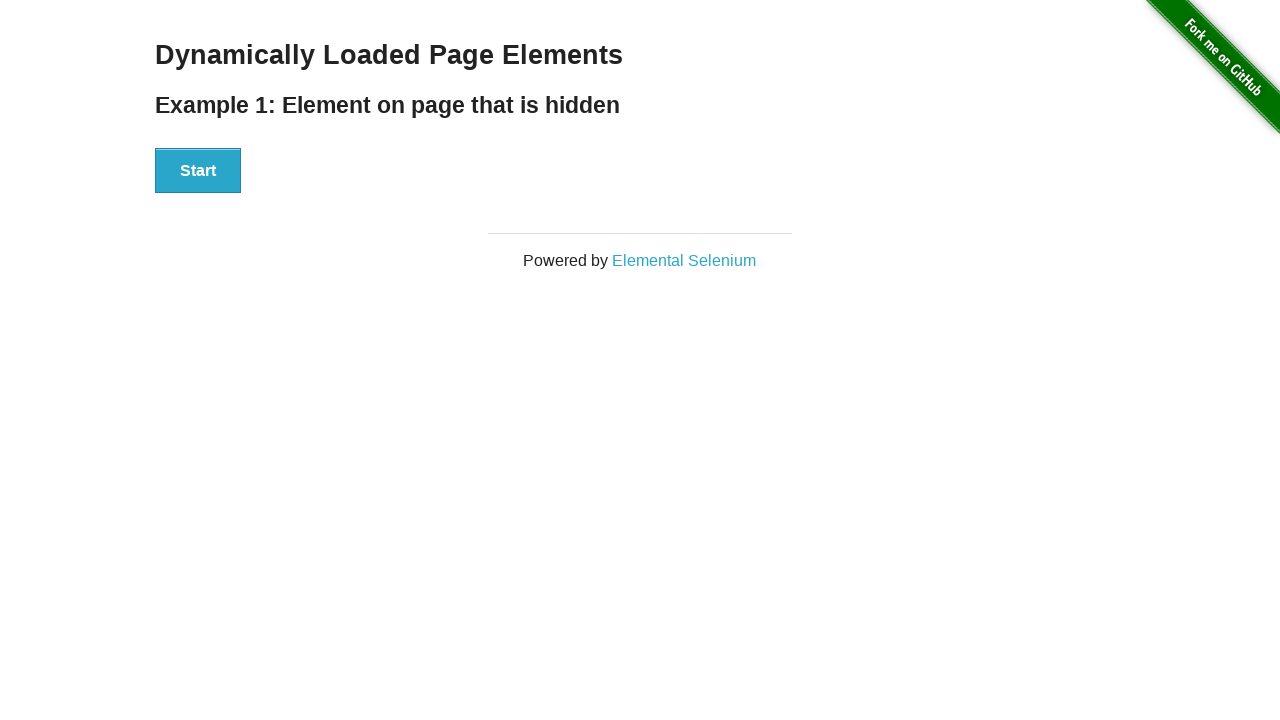

Clicked start button to trigger dynamic loading at (198, 171) on div[id='start'] button
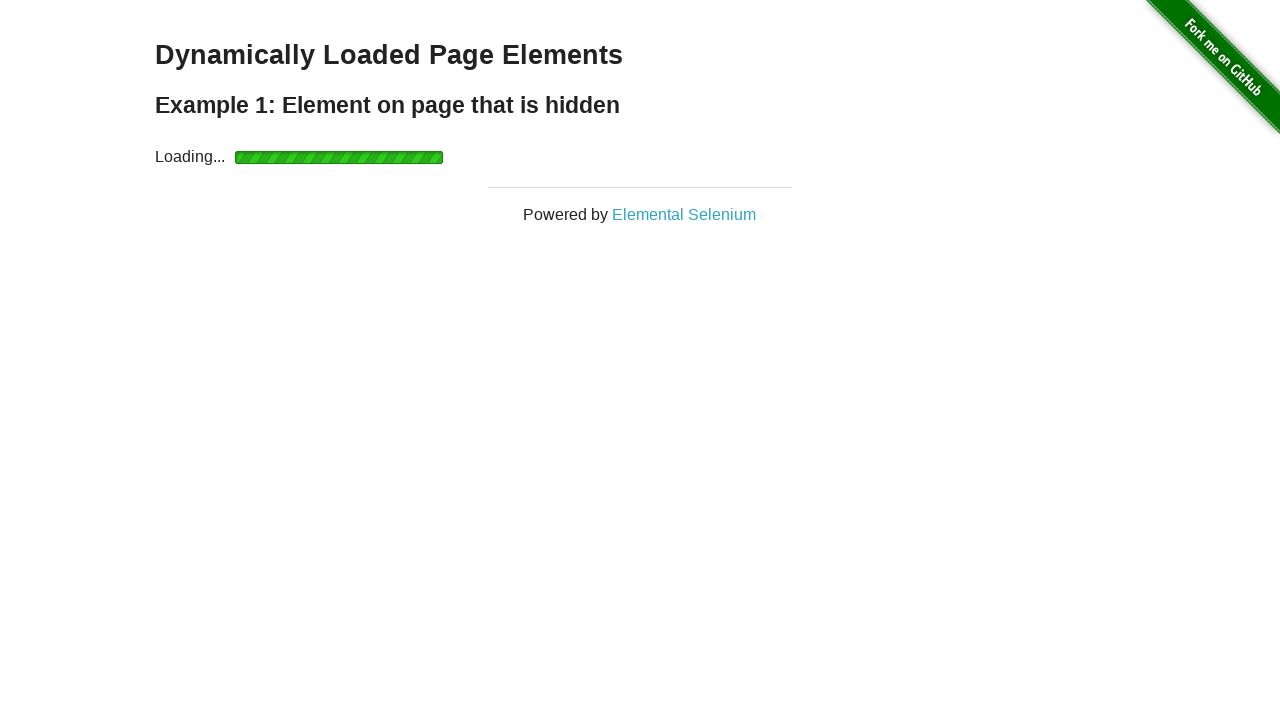

Waited for dynamically loaded content to become visible
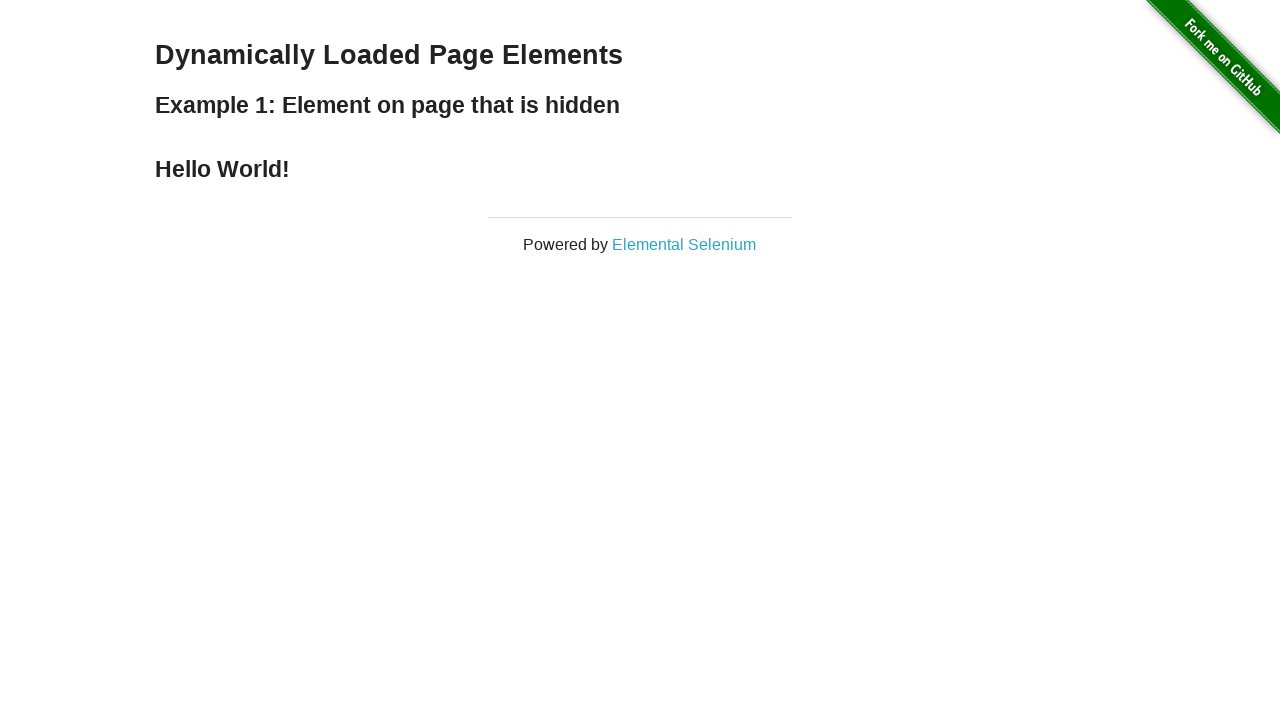

Retrieved finish text: Hello World!
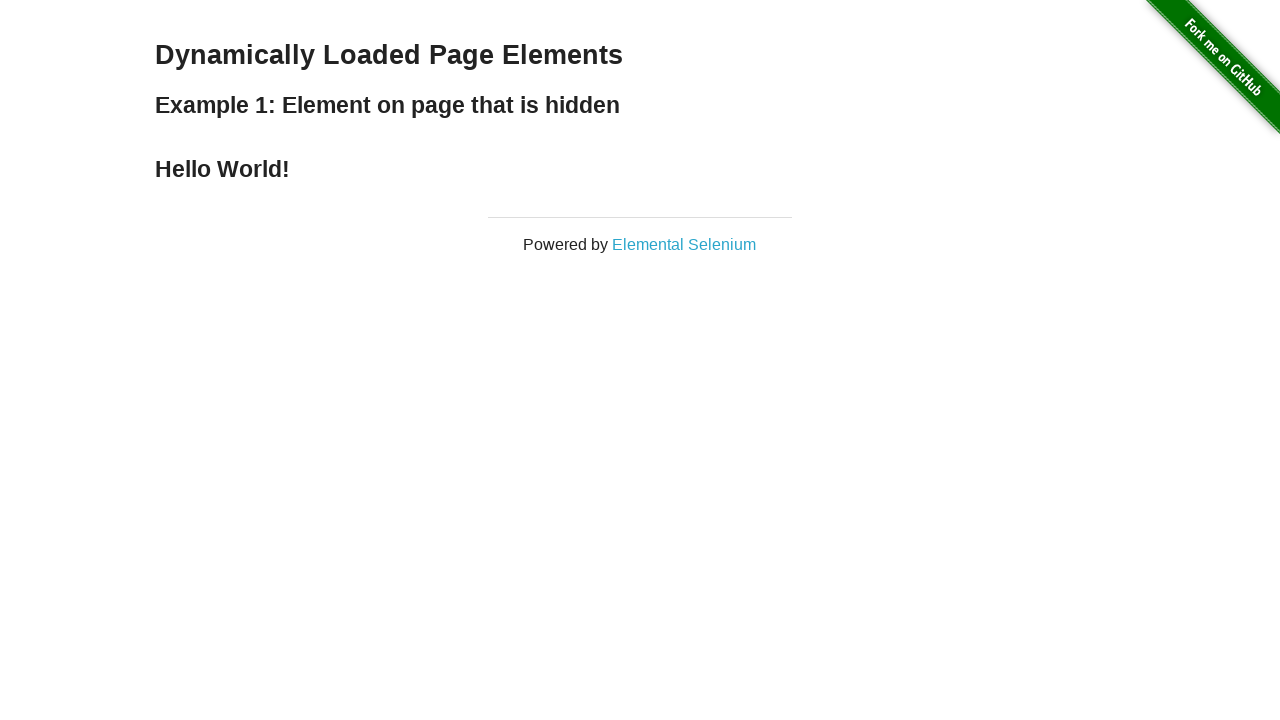

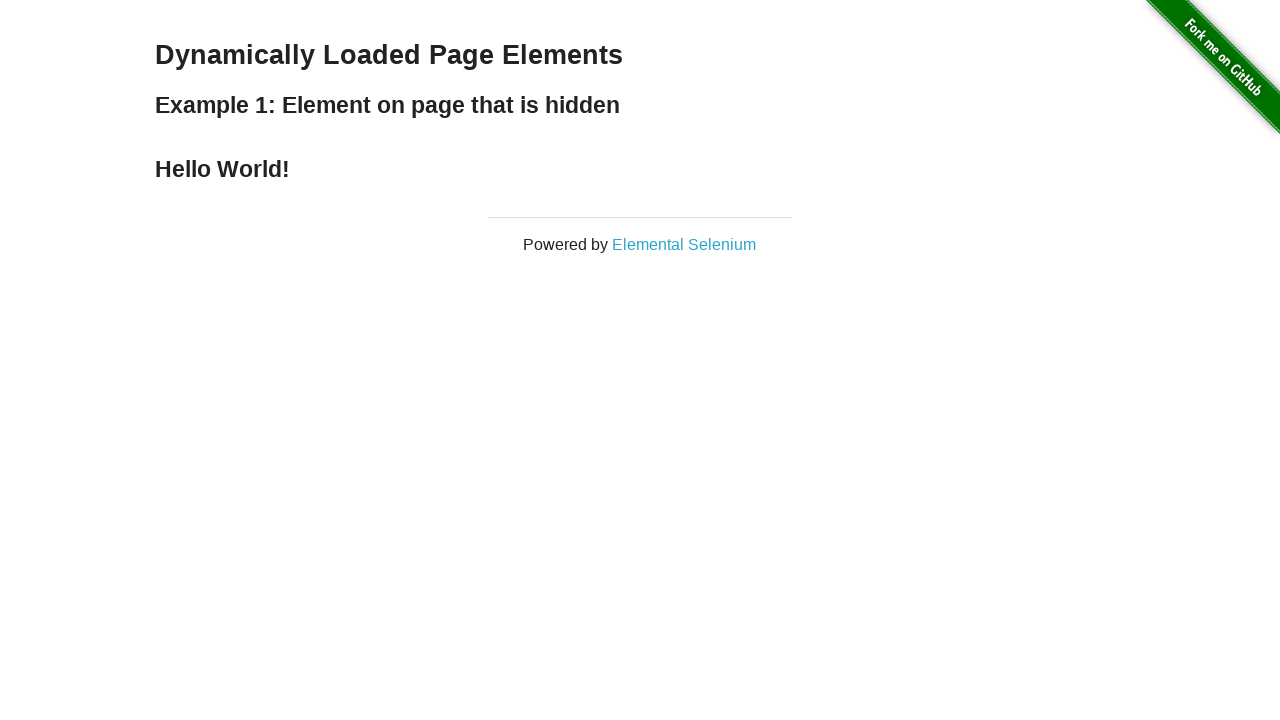